Tests jQuery Mask Plugin by entering data into a masked US telephone input field and then clearing it to verify the field can be emptied.

Starting URL: https://igorescobar.github.io/jQuery-Mask-Plugin/

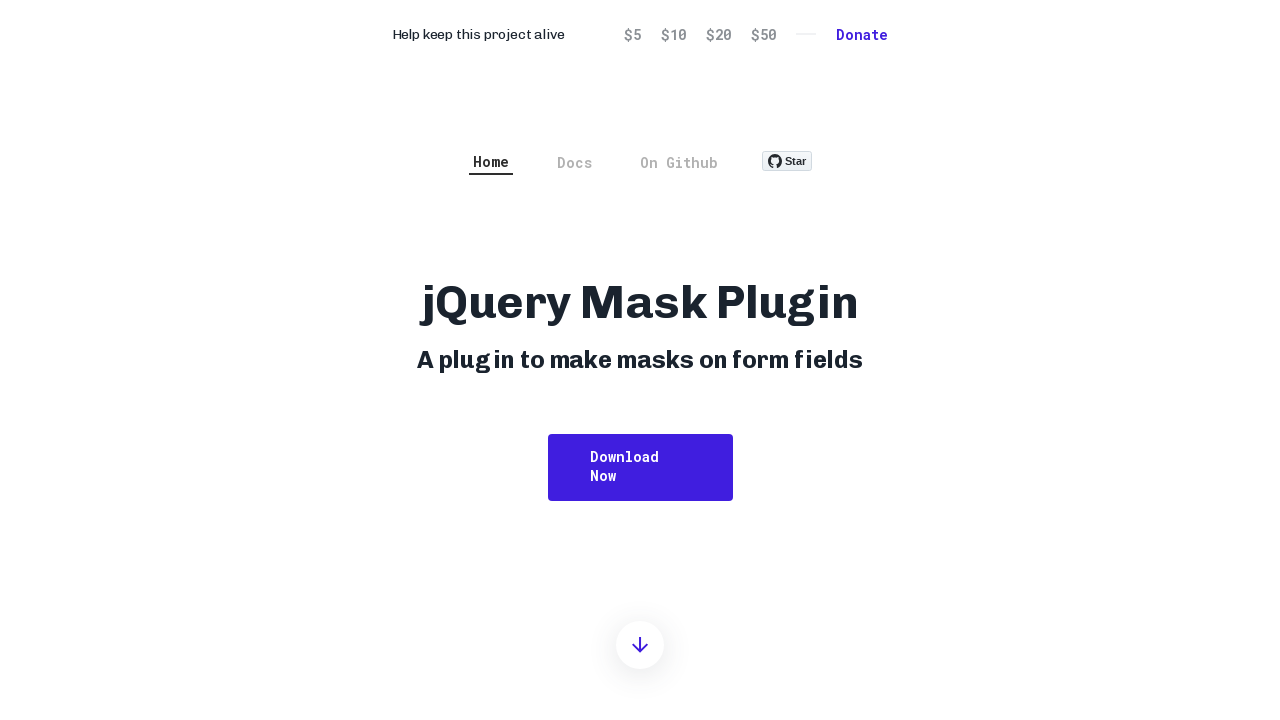

Filled US telephone input field with unformatted number '1234567890' on #phone_us
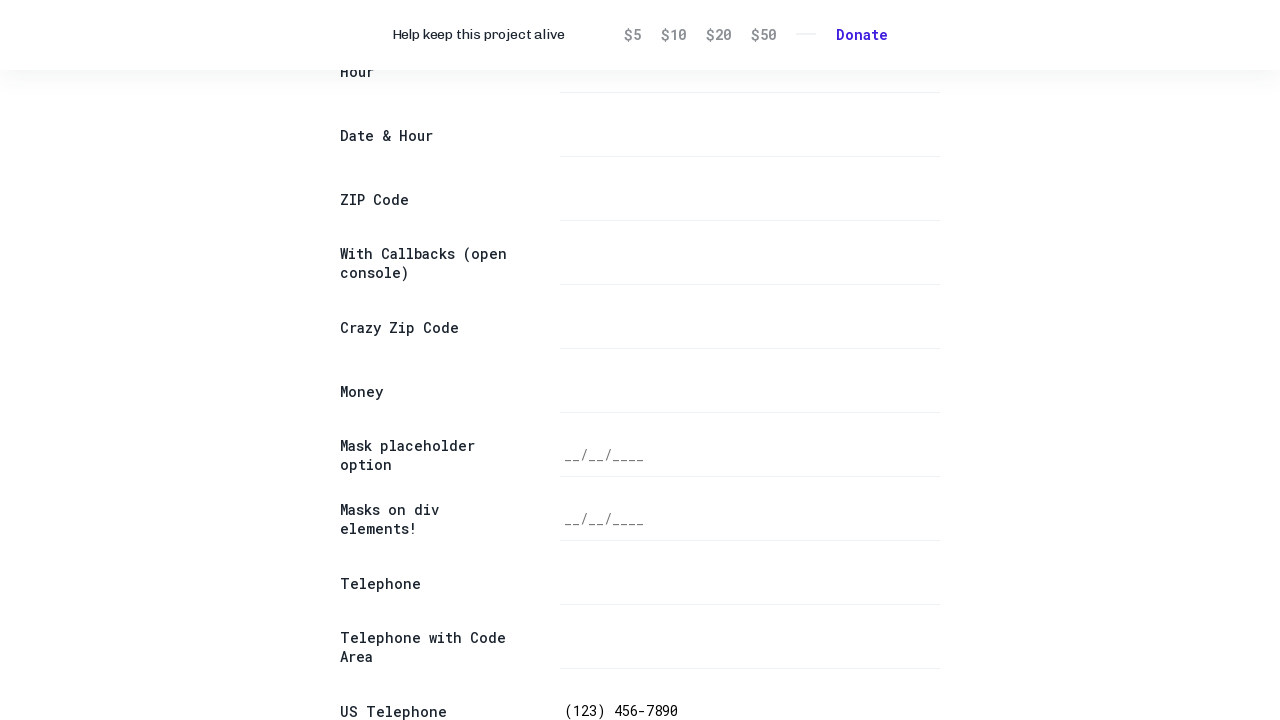

Waited 200ms for jQuery Mask Plugin to apply phone number formatting
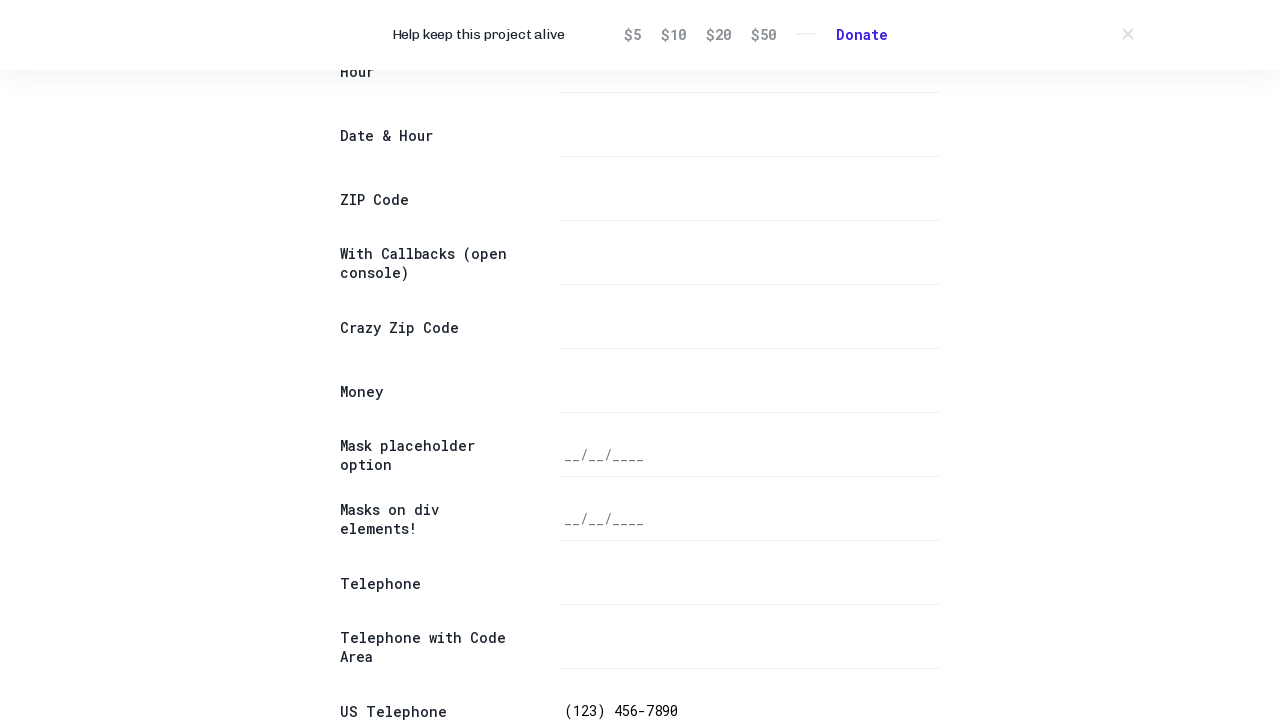

Triple-clicked US telephone input field to select all text at (750, 698) on #phone_us
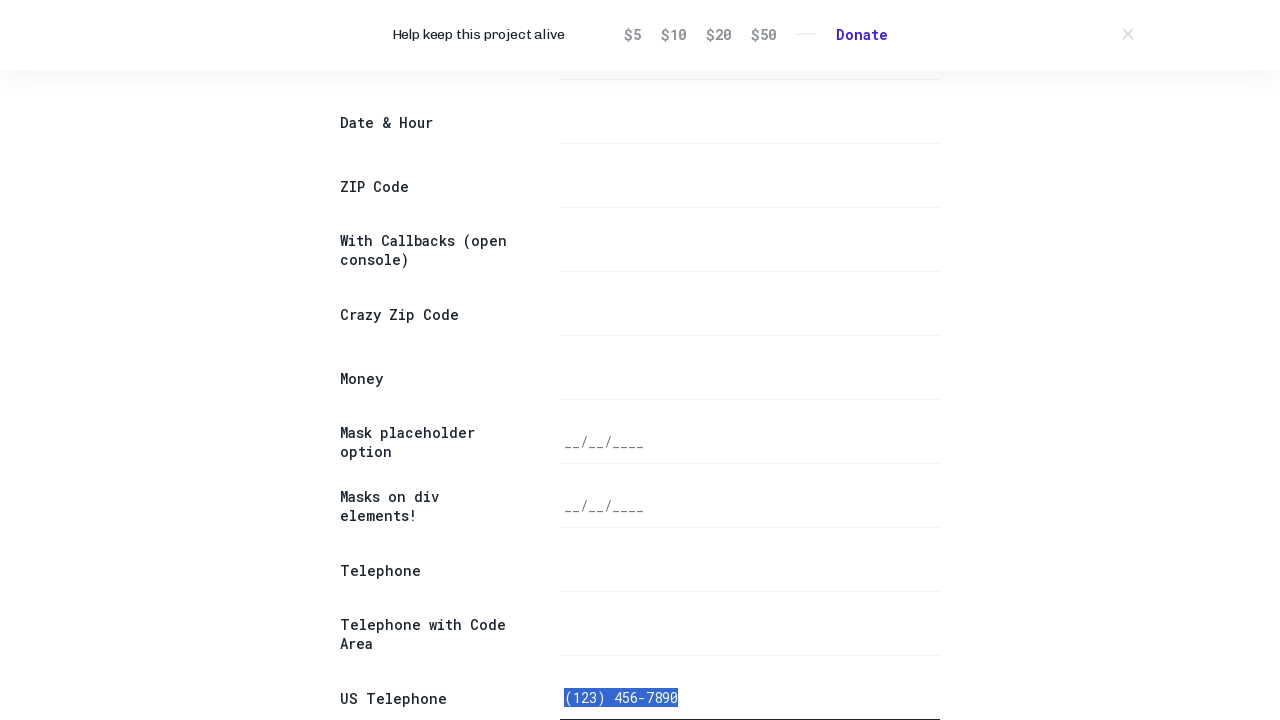

Pressed Backspace to clear the selected text from phone field
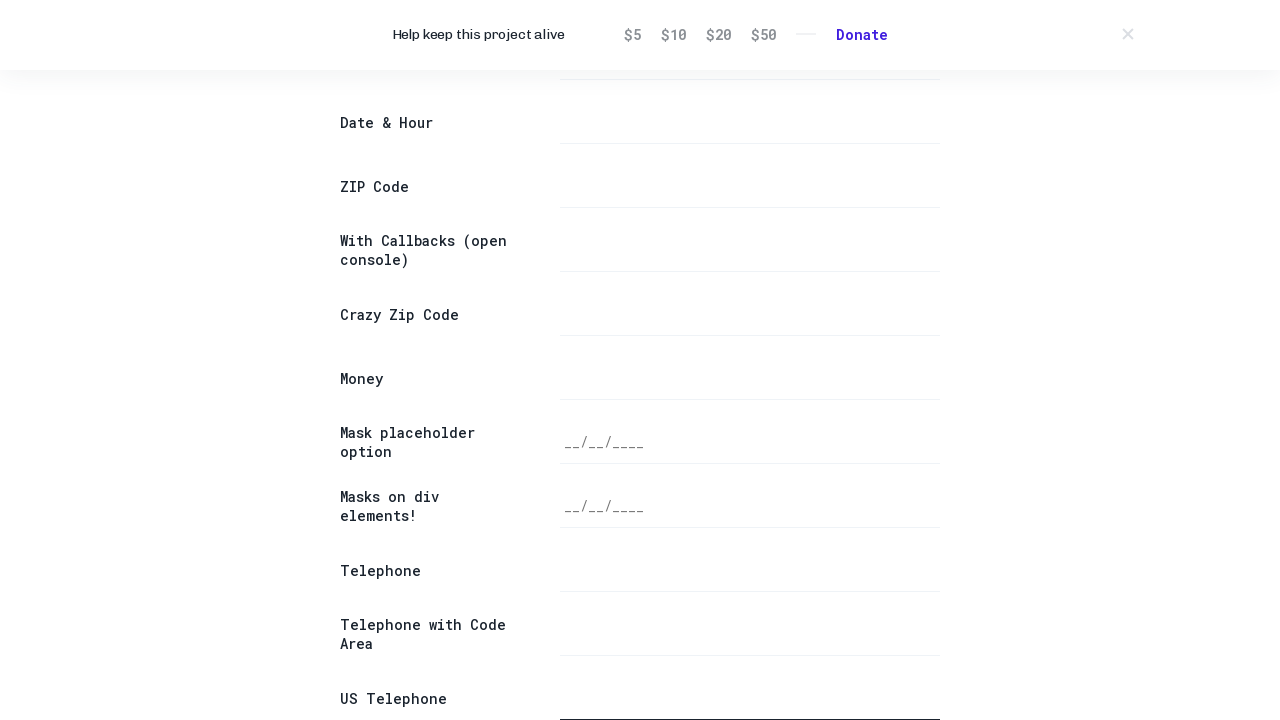

Verified phone field is cleared or reset to mask placeholder '(___) ___-____'
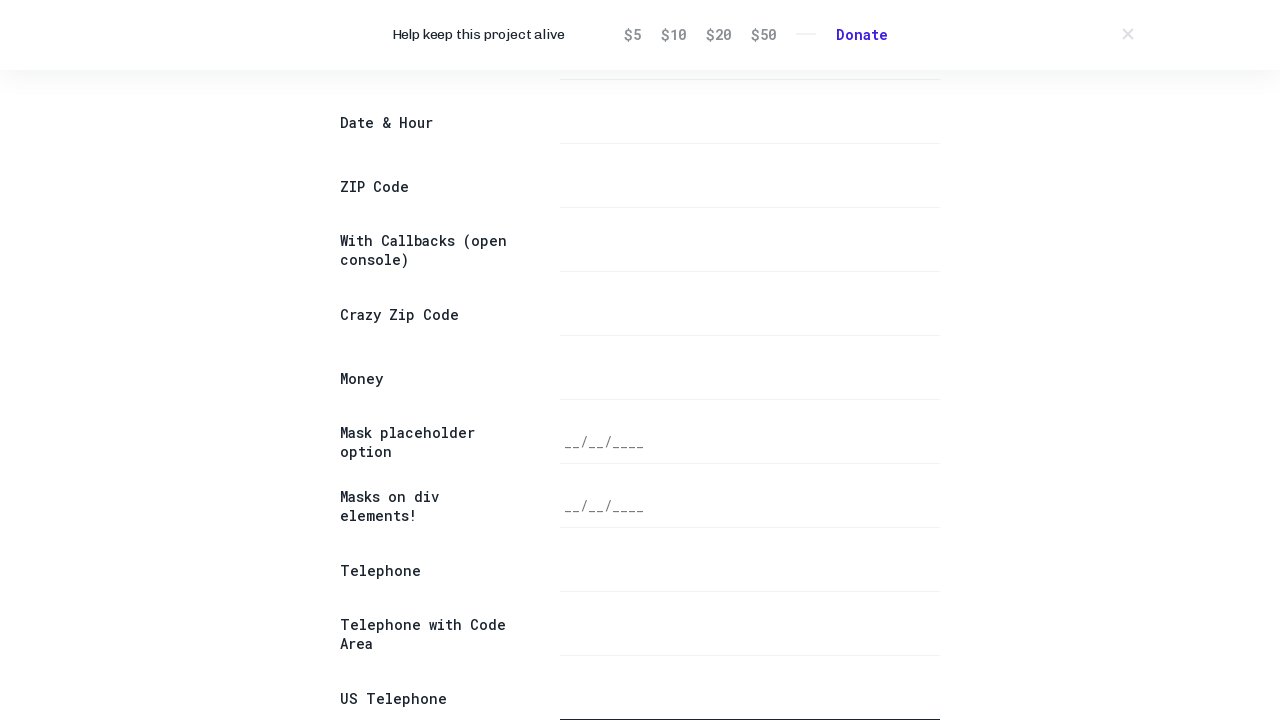

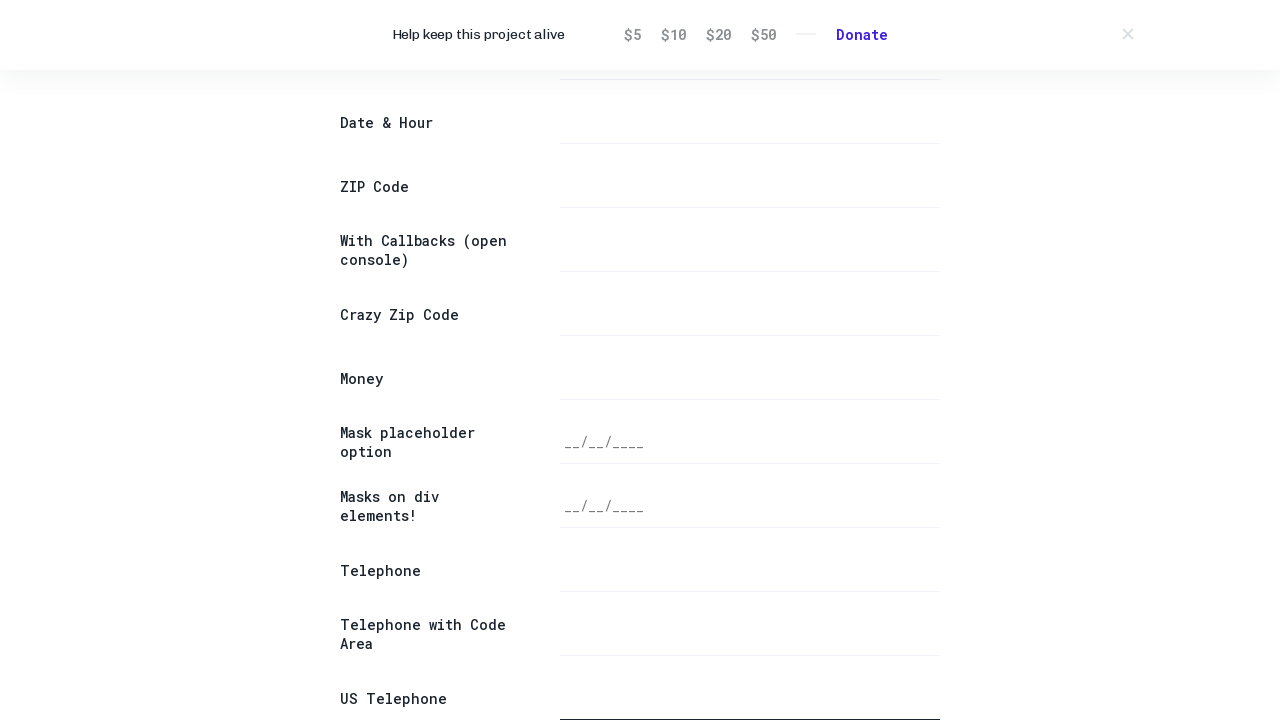